Tests JavaScript confirmation alert handling by clicking a button to trigger the alert and then dismissing it by clicking cancel

Starting URL: https://selenium08.blogspot.com/2019/07/alert-test.html

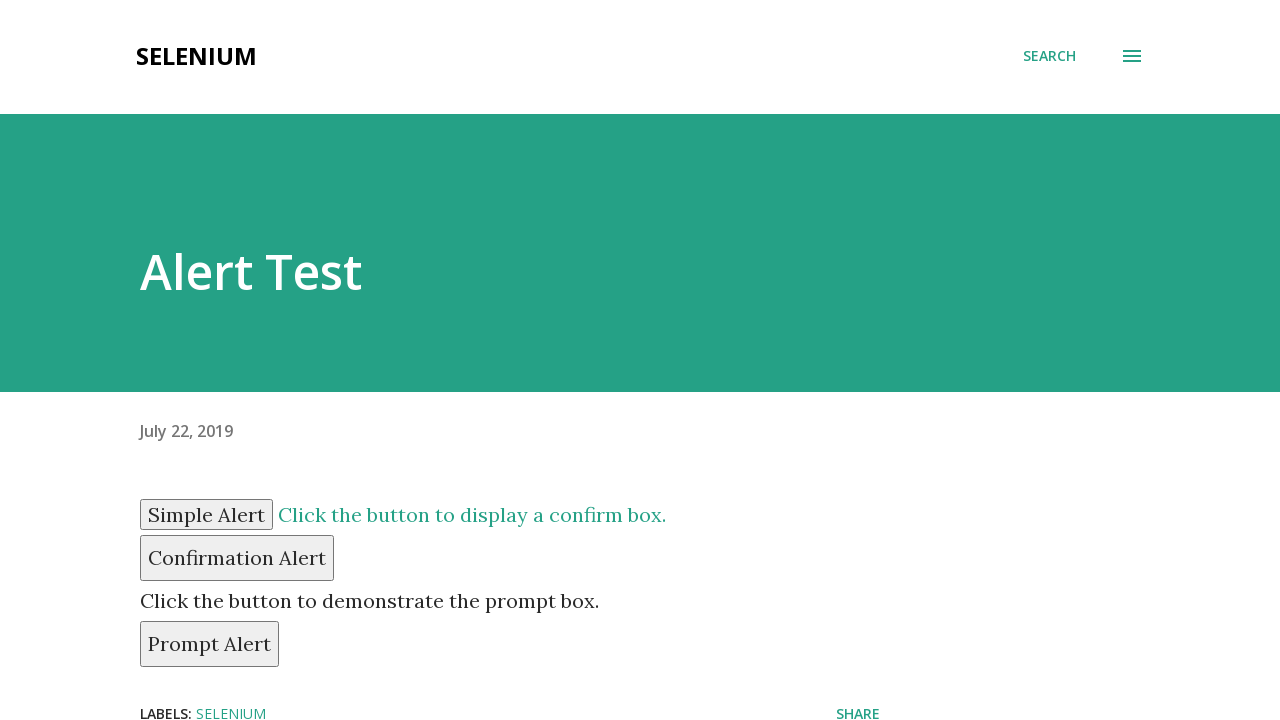

Clicked confirm button to trigger confirmation alert at (237, 558) on button#confirm
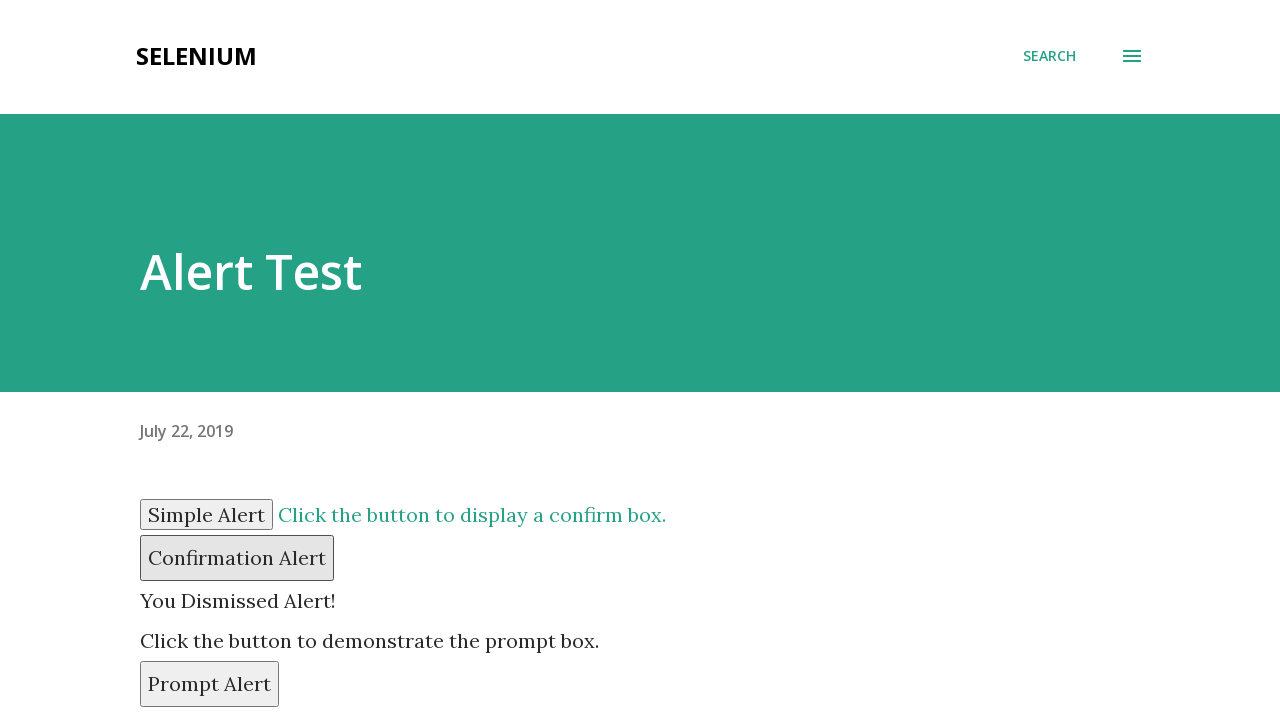

Set up dialog handler to dismiss confirmation alert
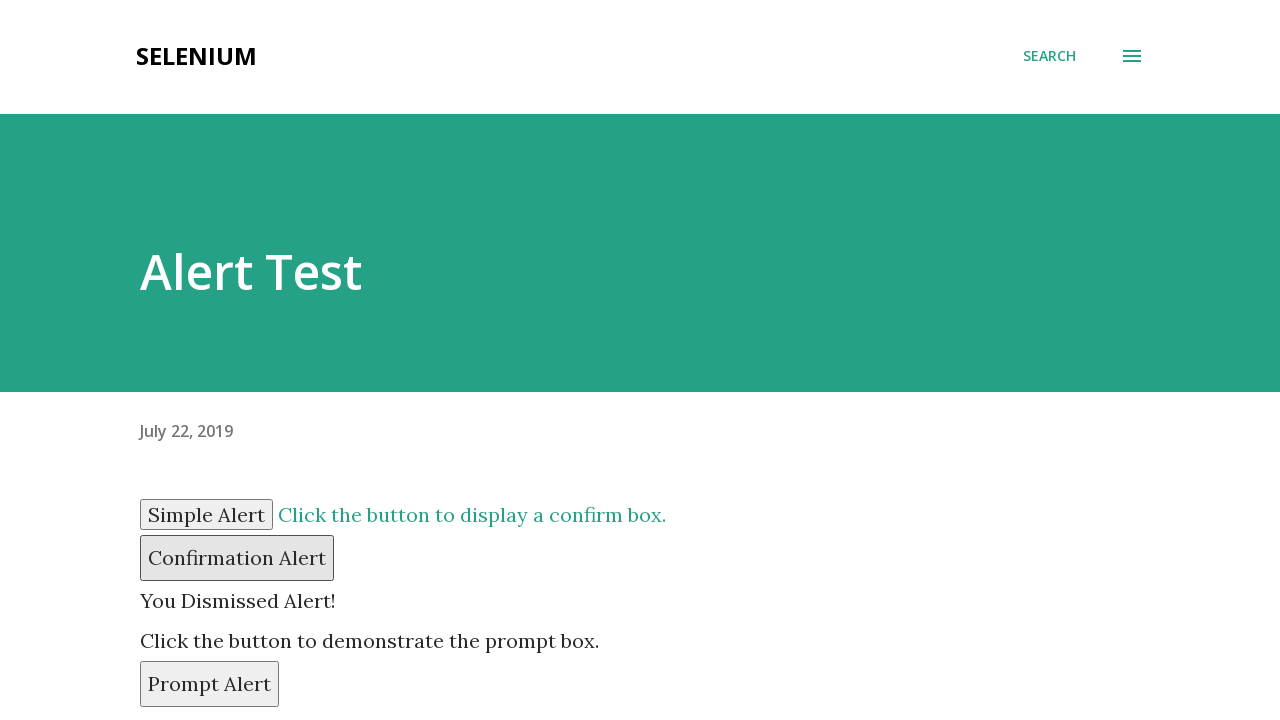

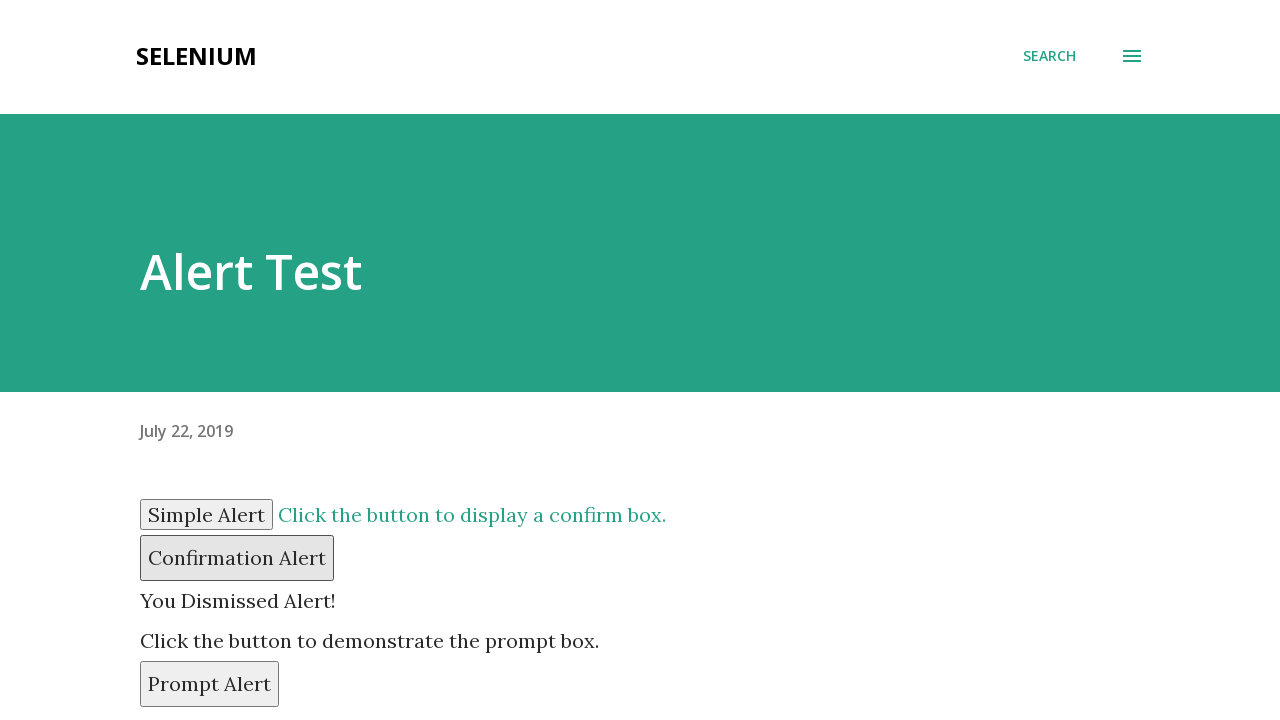